Tests basic navigation by verifying the homepage title, clicking on the "About" link, and verifying the resulting page title changes to "About Training Support".

Starting URL: https://v1.training-support.net

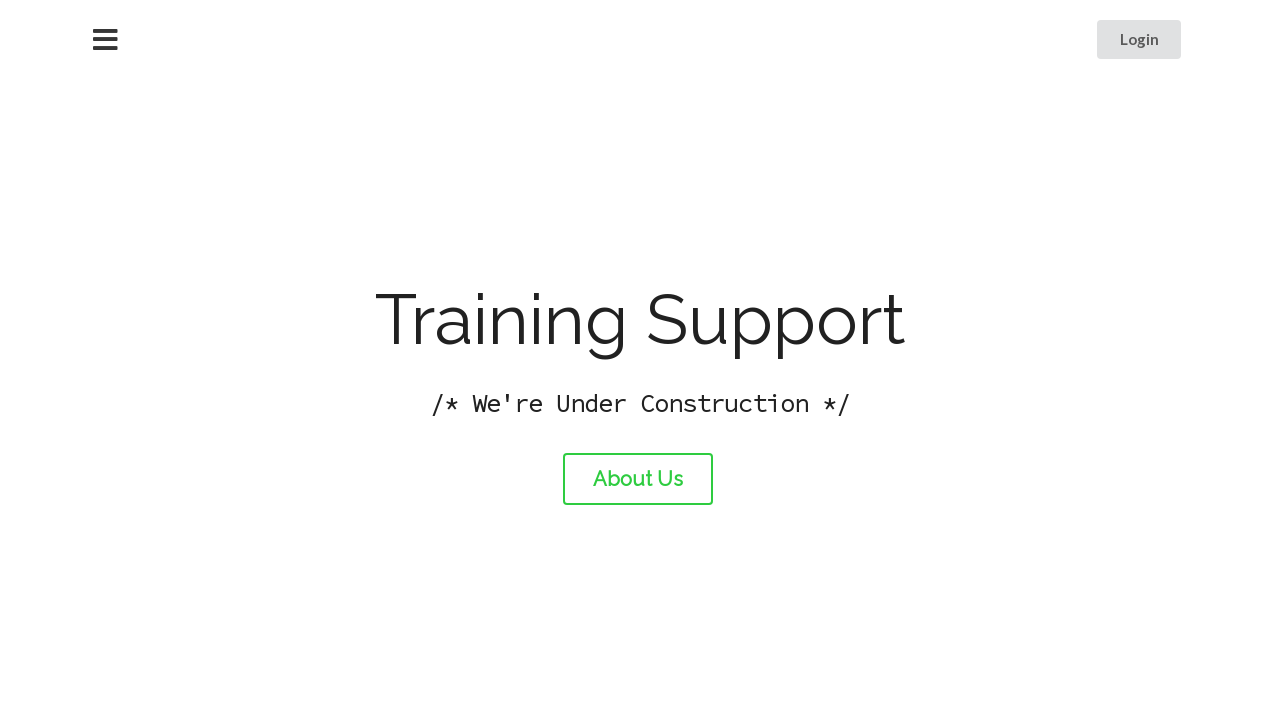

Verified homepage title is 'Training Support'
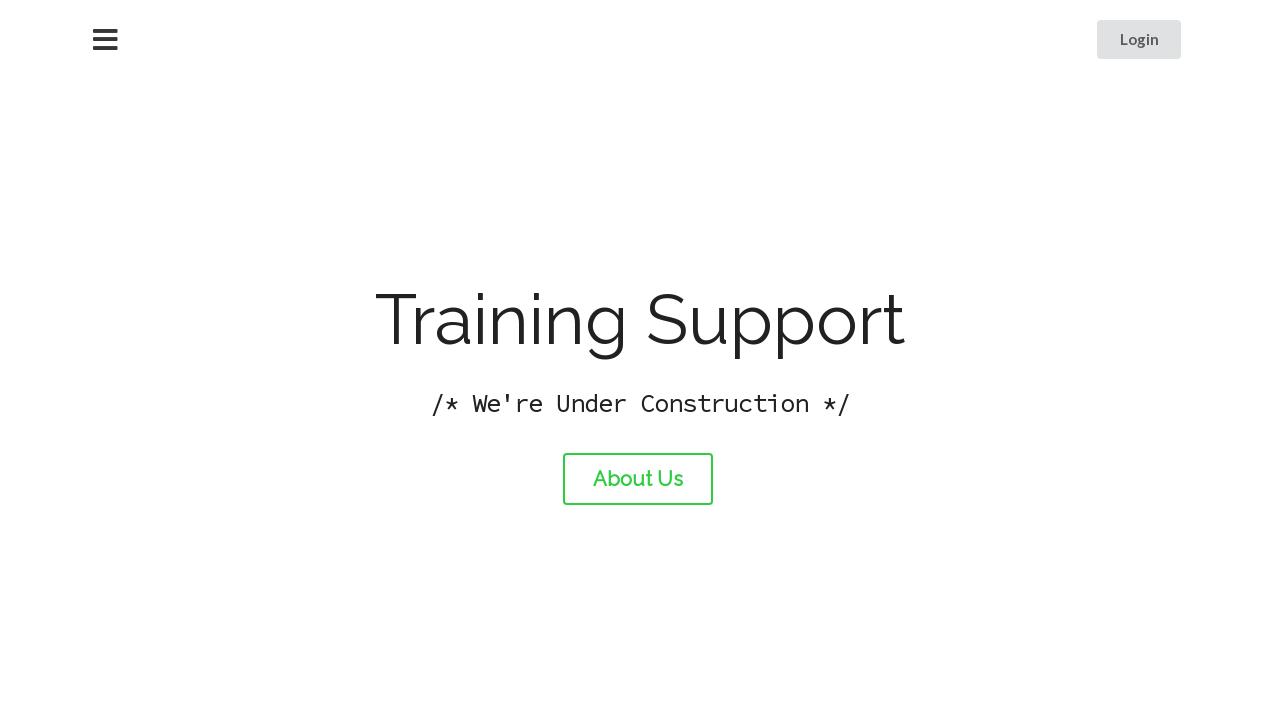

Clicked on the 'About' link at (638, 479) on #about-link
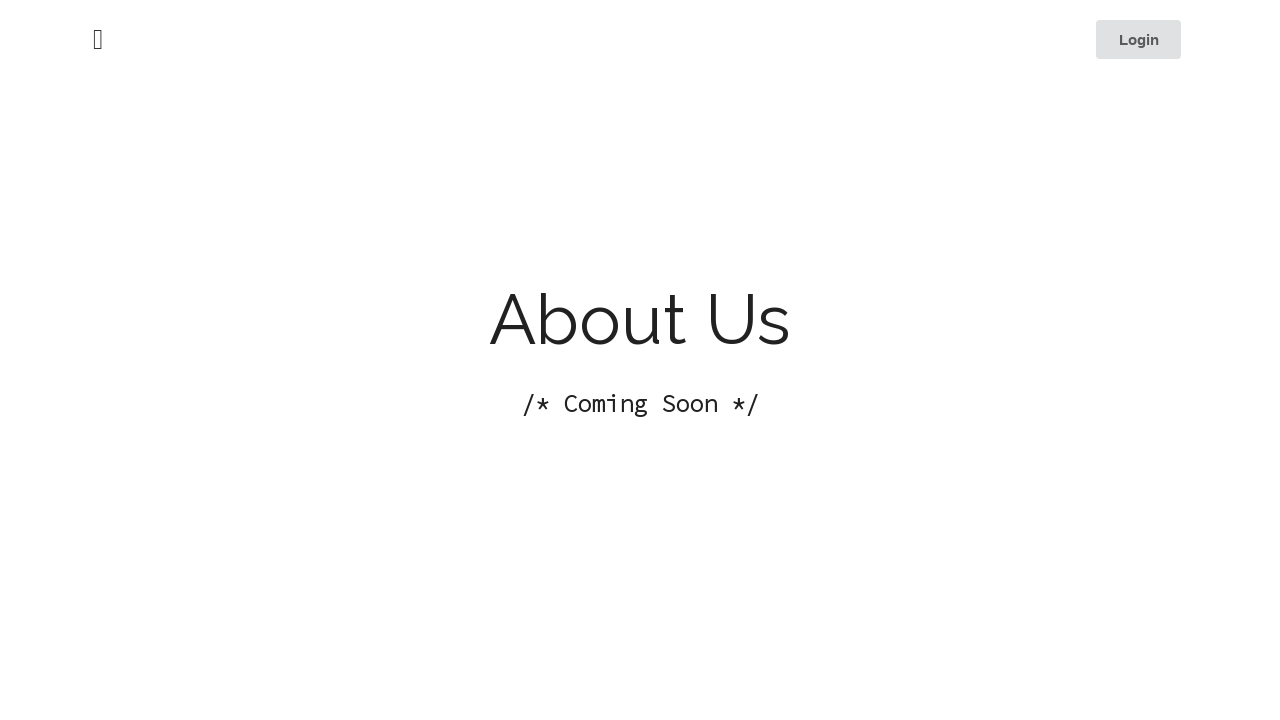

Waited for page load to complete
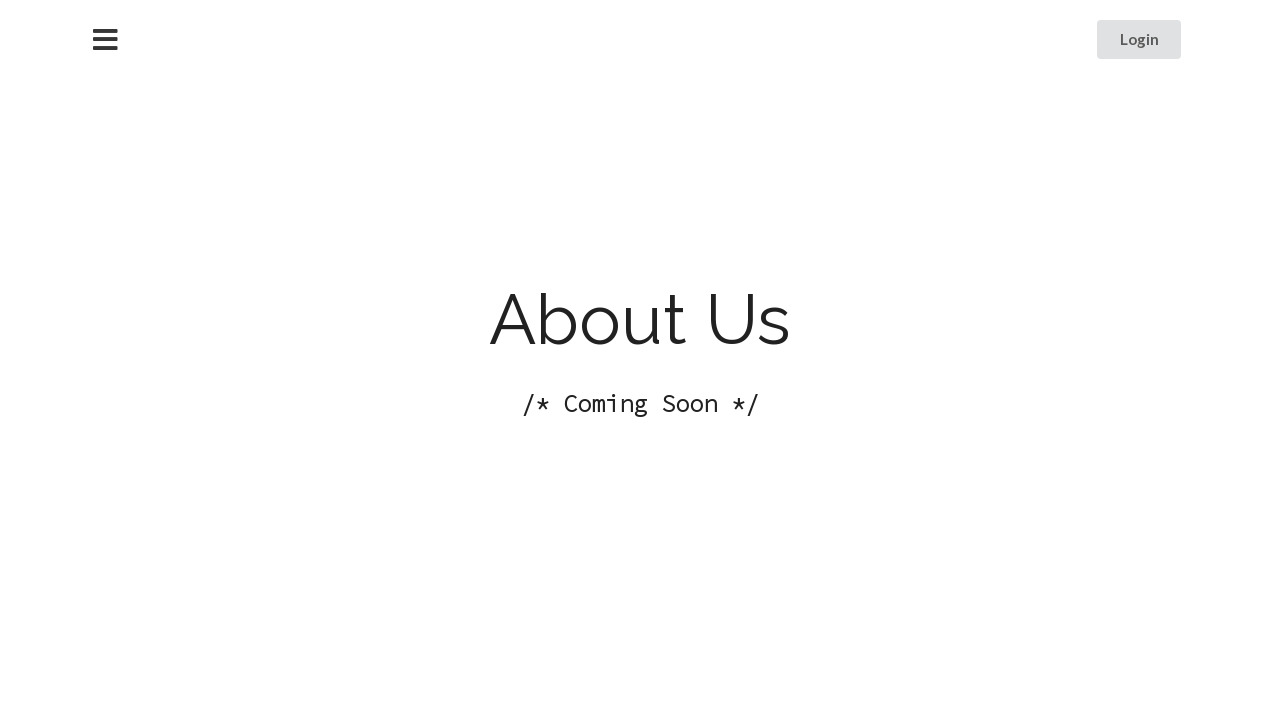

Verified page title changed to 'About Training Support'
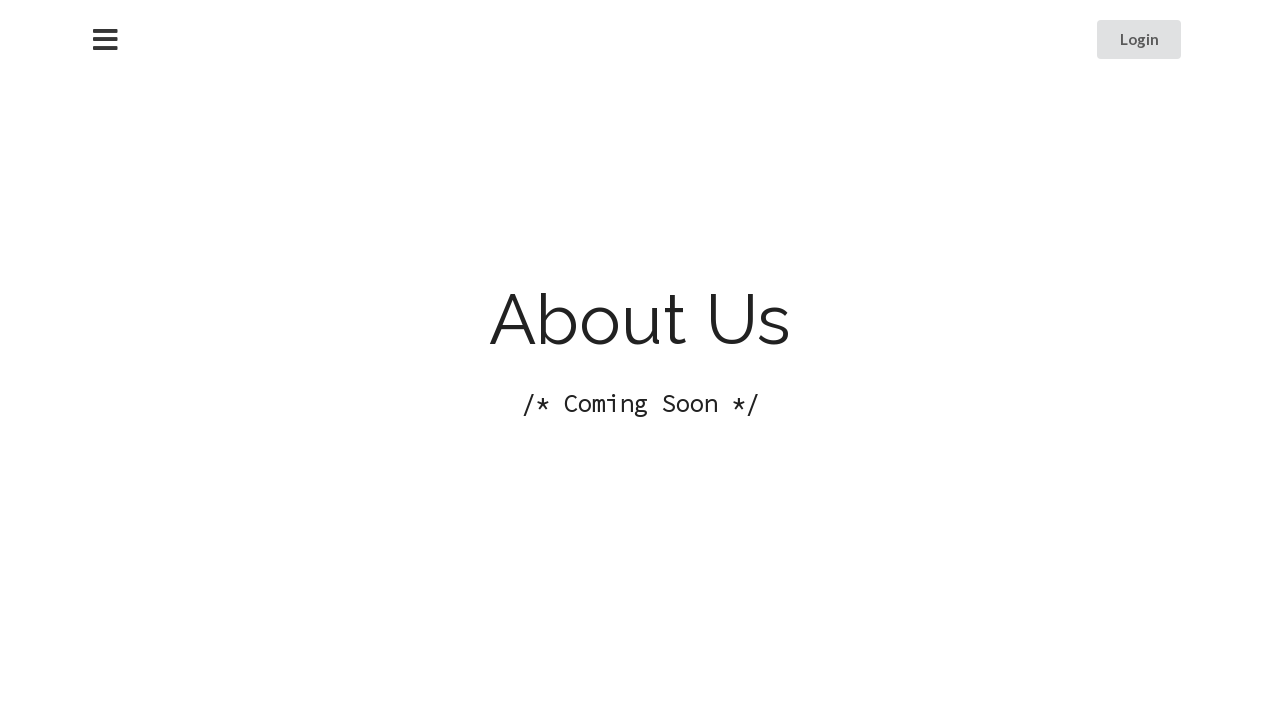

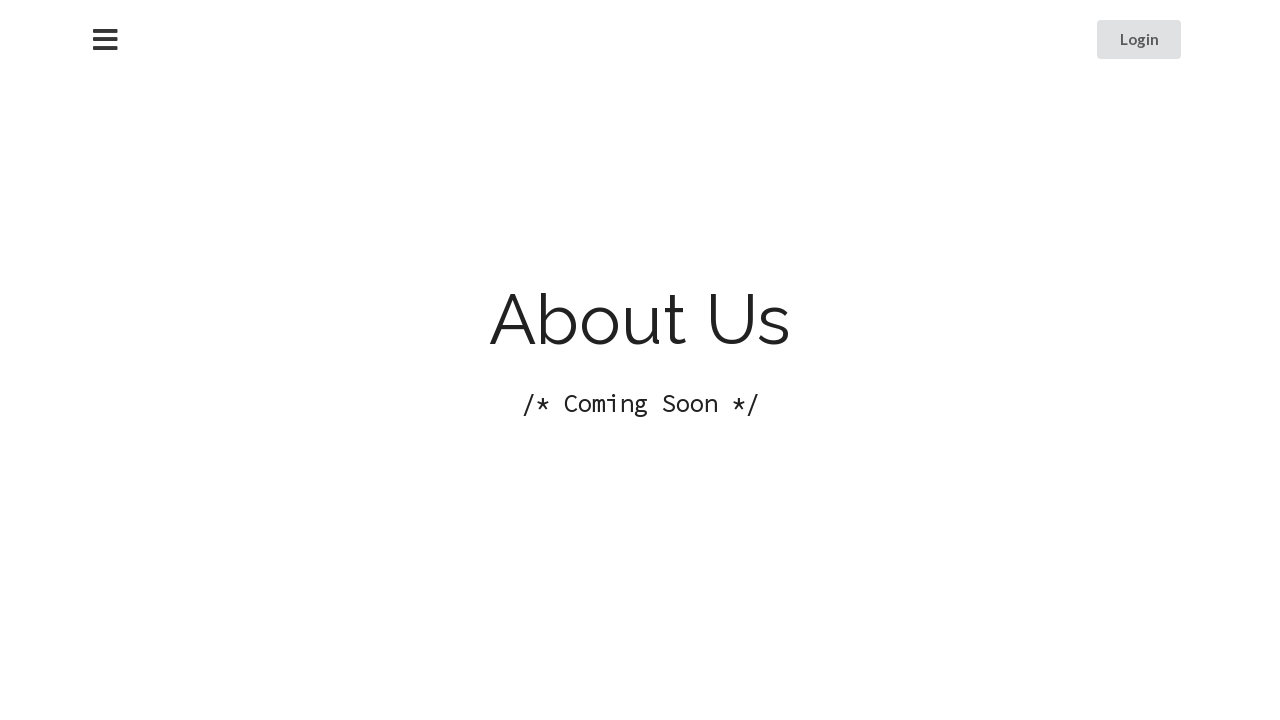